Navigates to JPL Space image page and clicks the button to view the full-size featured image

Starting URL: https://data-class-jpl-space.s3.amazonaws.com/JPL_Space/index.html

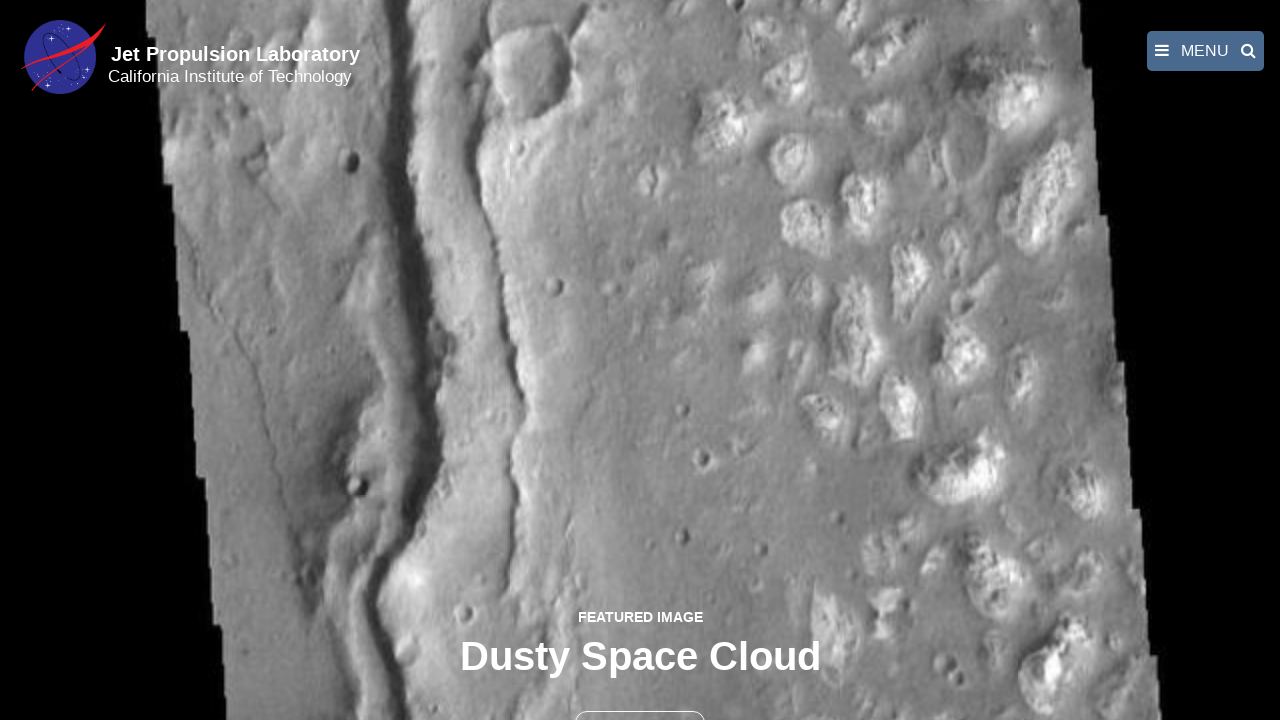

Navigated to JPL Space image page
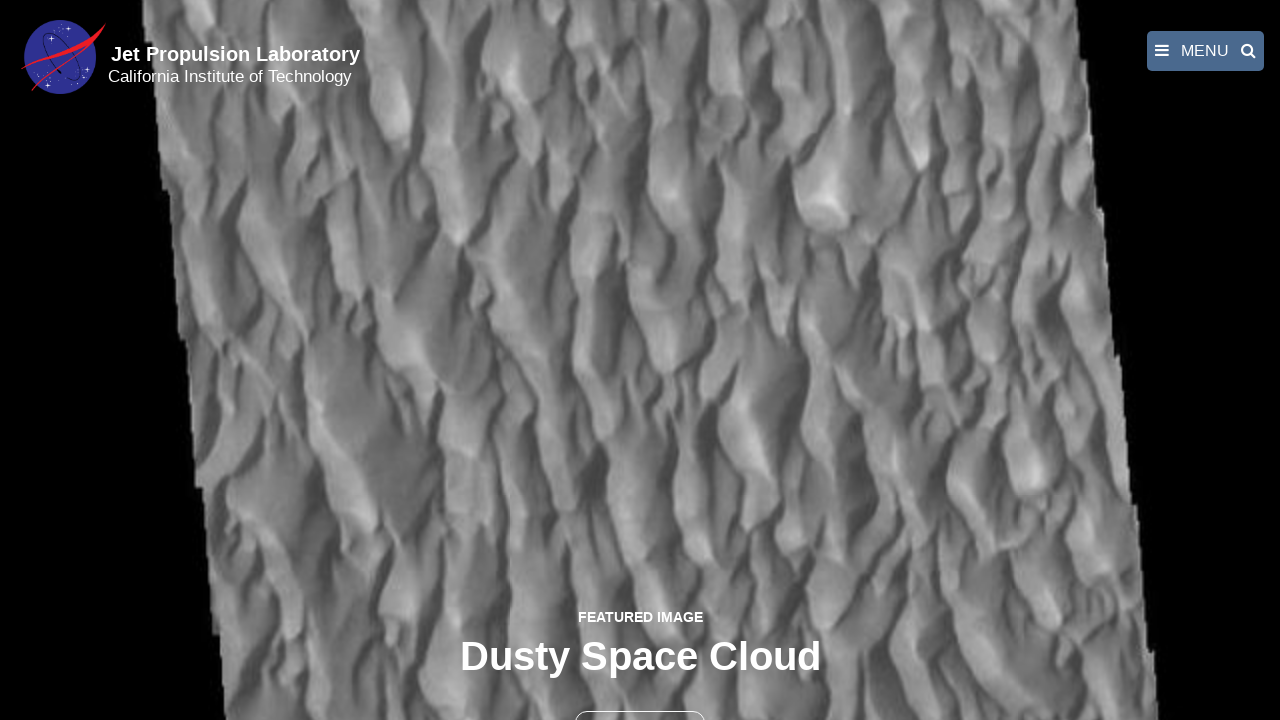

Clicked the button to view full-size featured image at (640, 699) on button >> nth=1
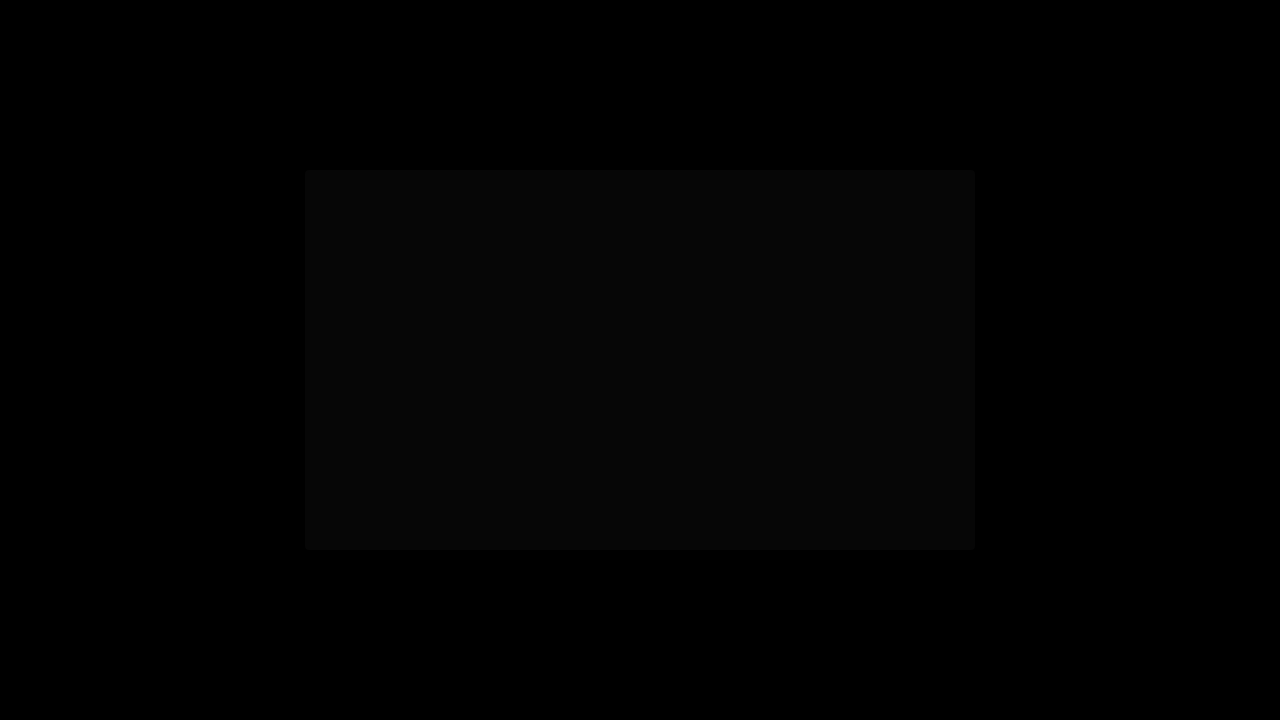

Full-size featured image displayed
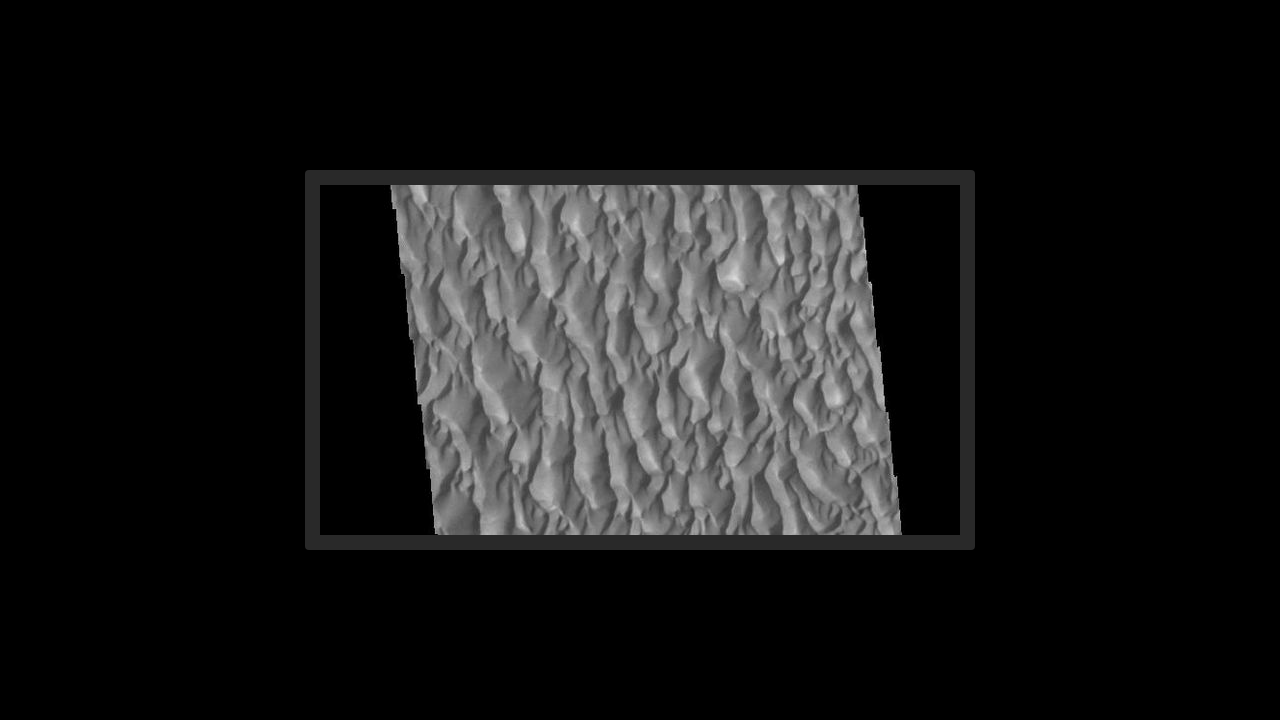

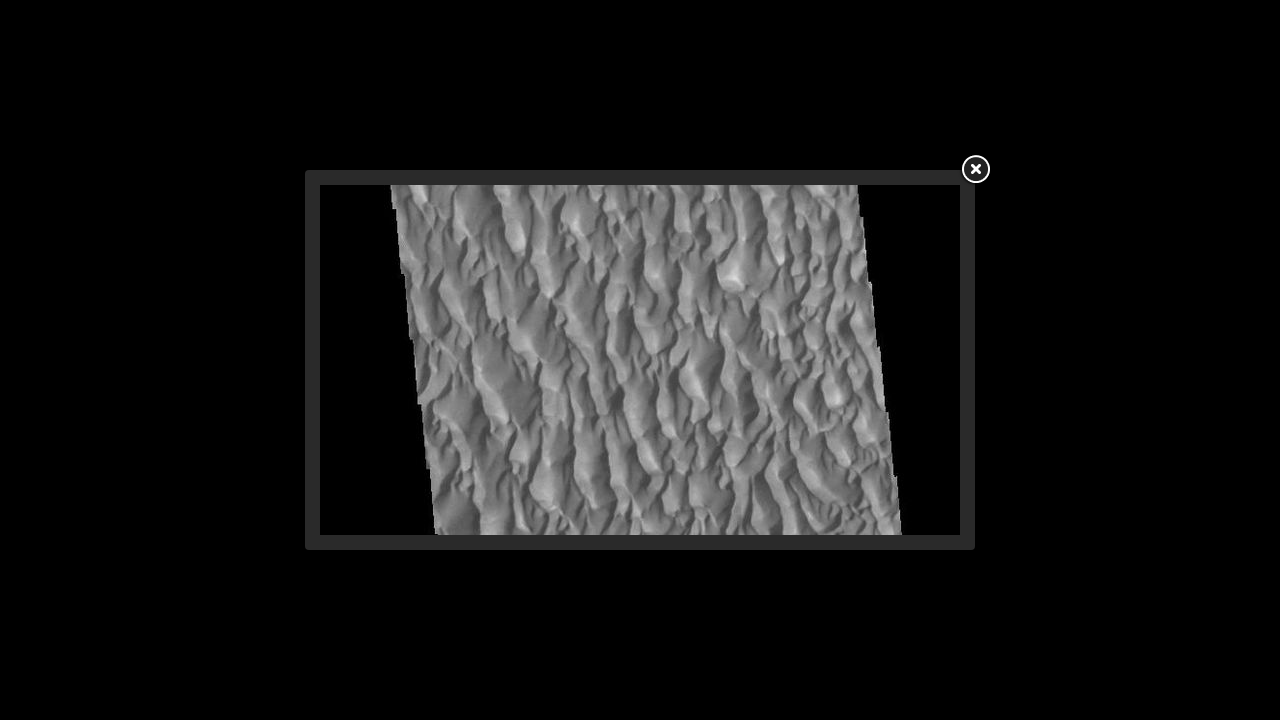